Tests selecting multiple options from a multi-select dropdown for hobbies

Starting URL: https://freelance-learn-automation.vercel.app/signup

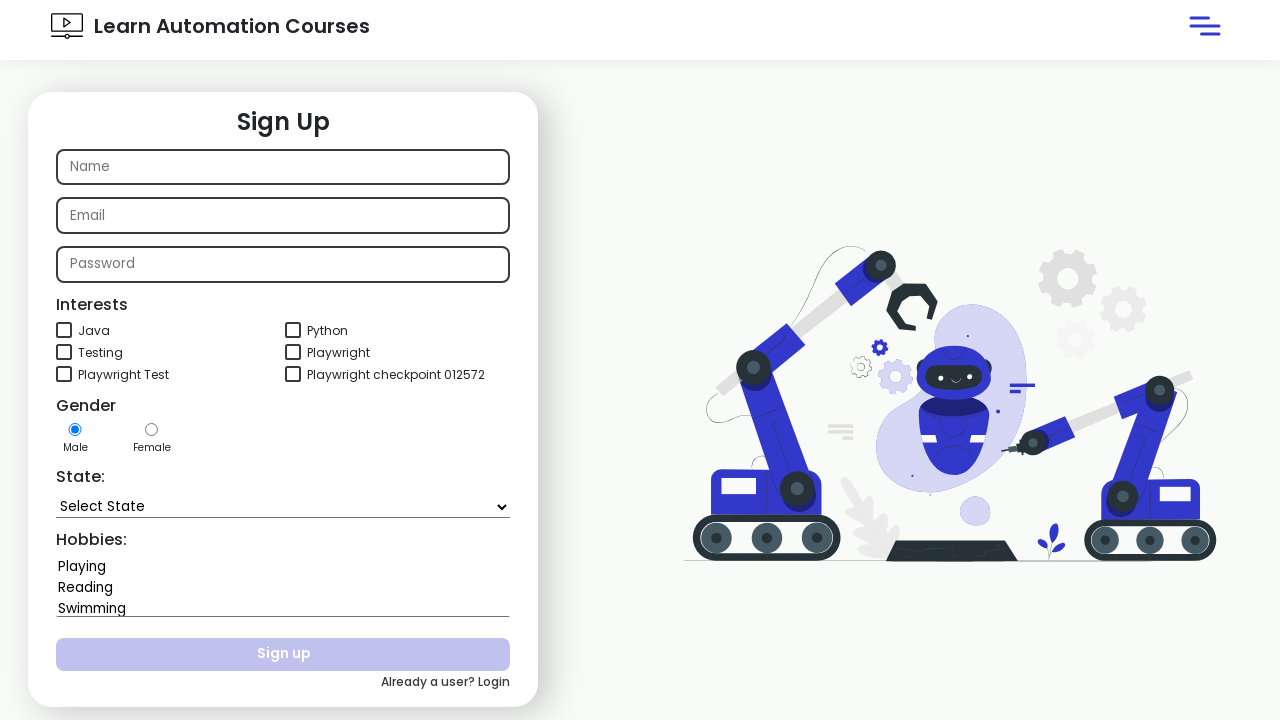

Selected multiple hobbies 'Playing' and 'Swimming' from the dropdown on #hobbies
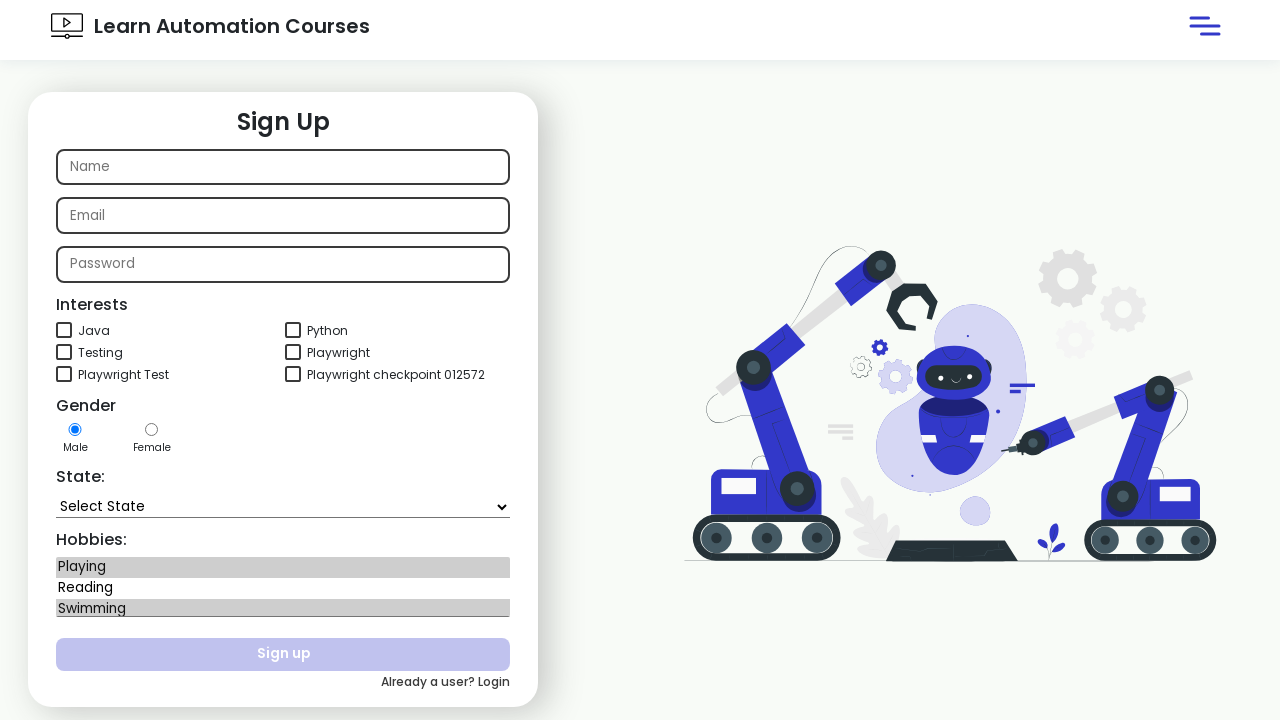

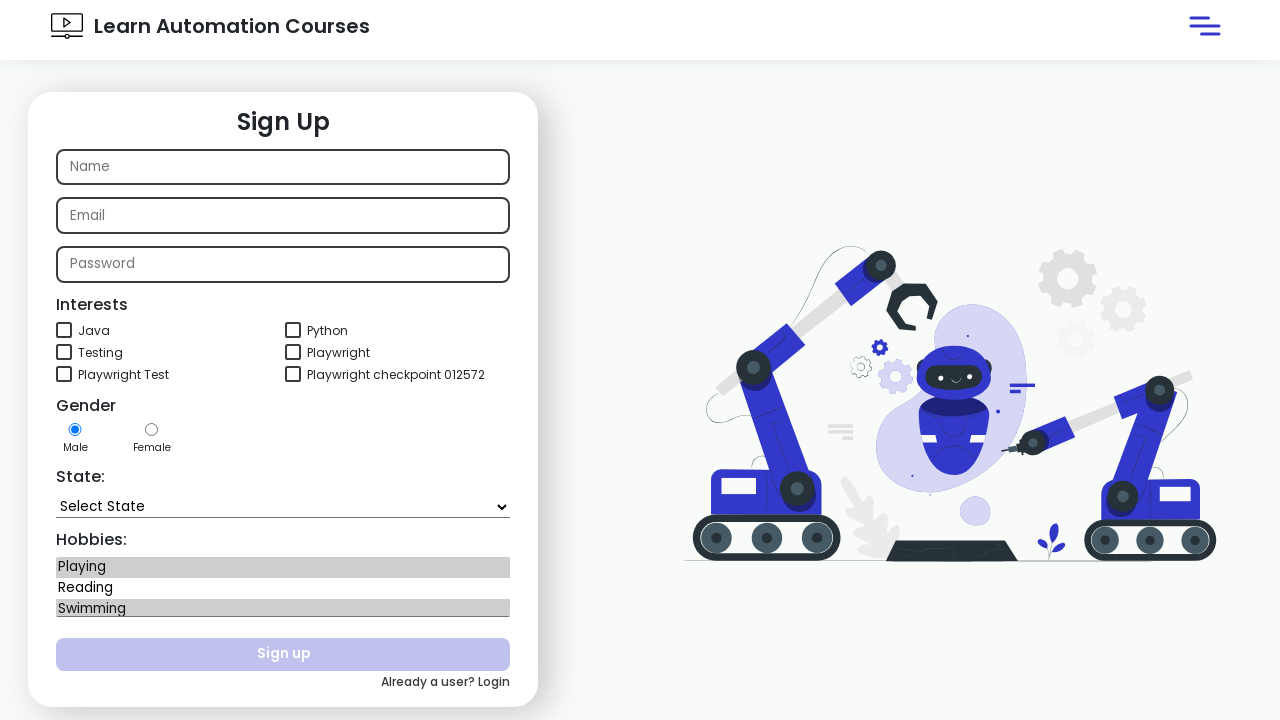